Tests basic page navigation and scrolling functionality on W3Schools website by scrolling down twice and then scrolling back up.

Starting URL: https://www.w3schools.com/

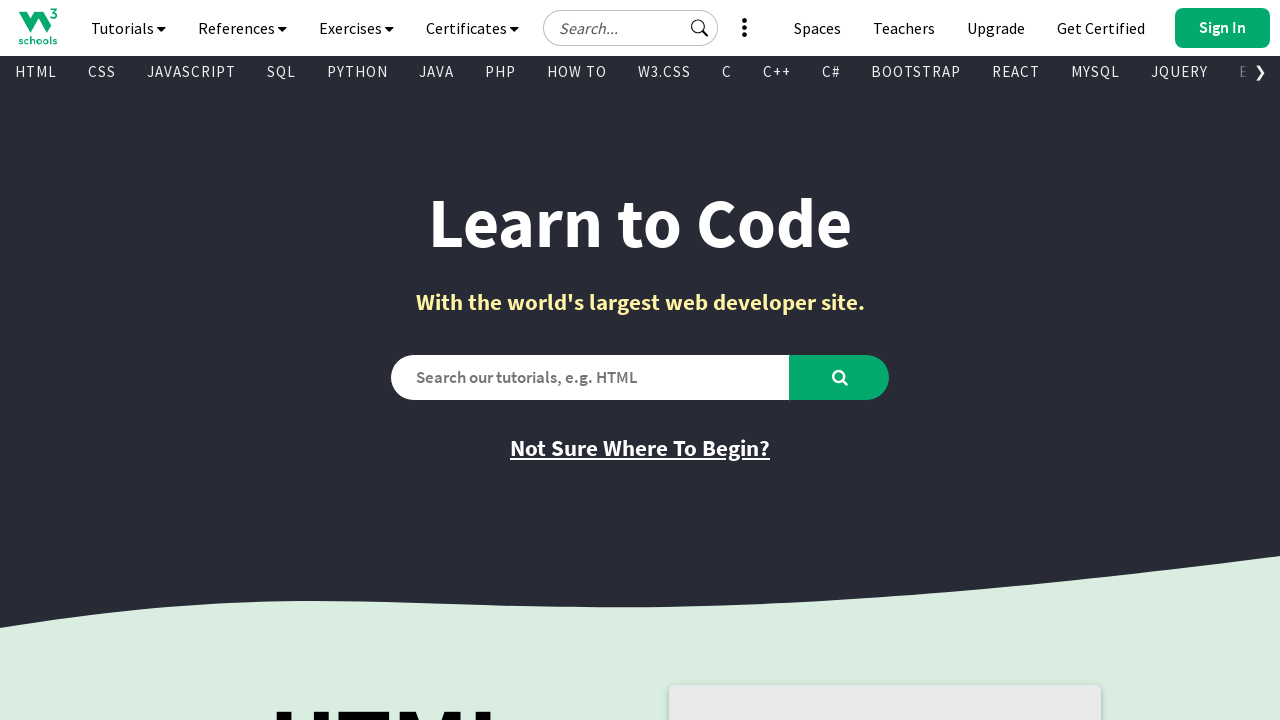

Scrolled down the page using PageDown key
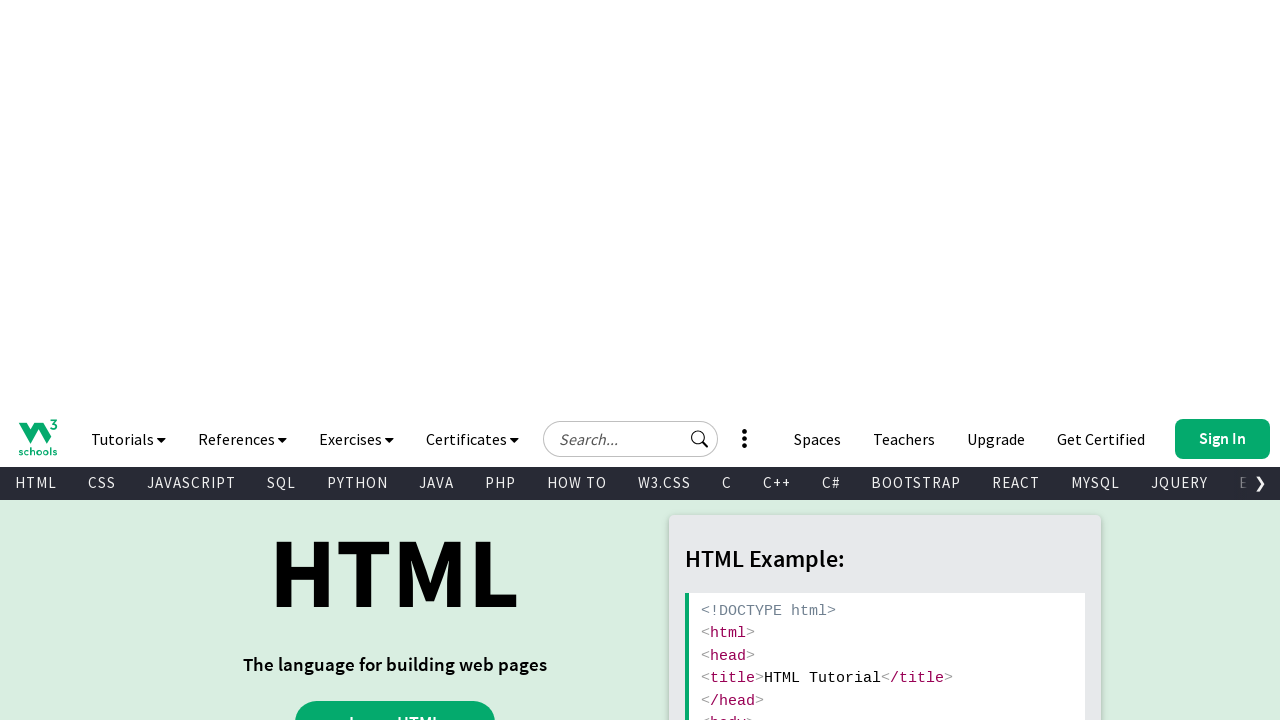

Scrolled down the page a second time using PageDown key
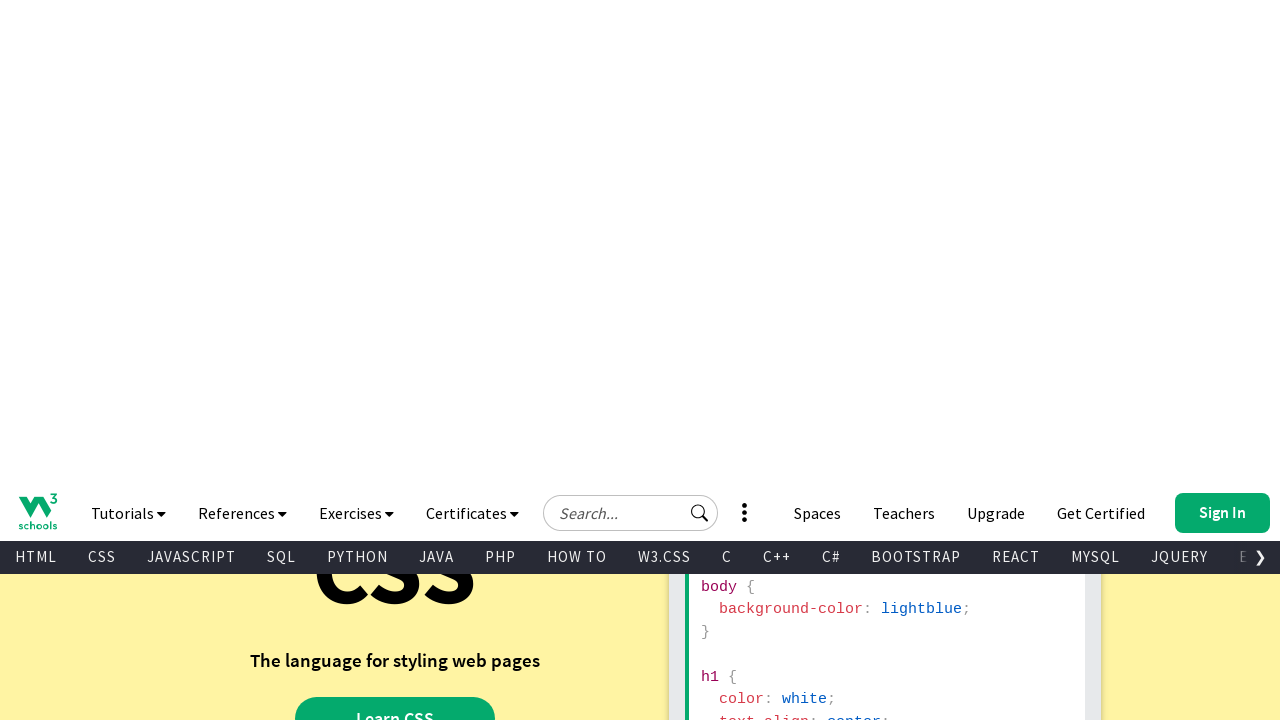

Scrolled back up the page using PageUp key
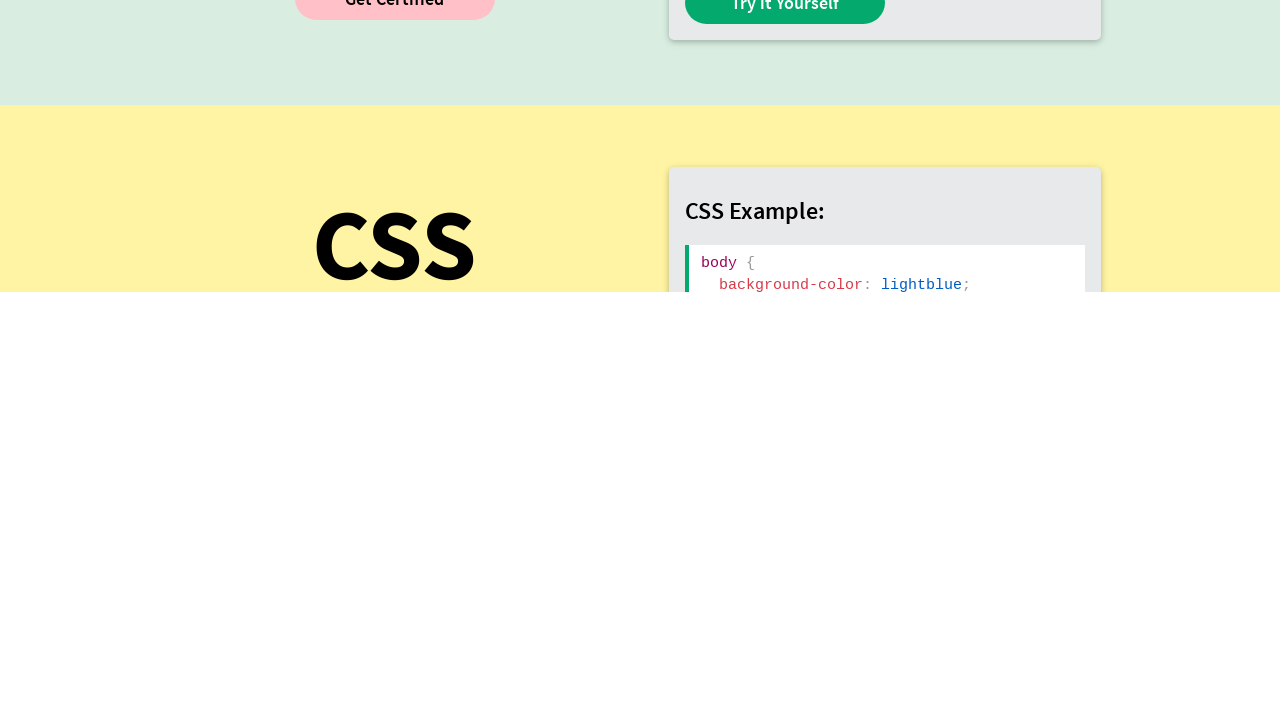

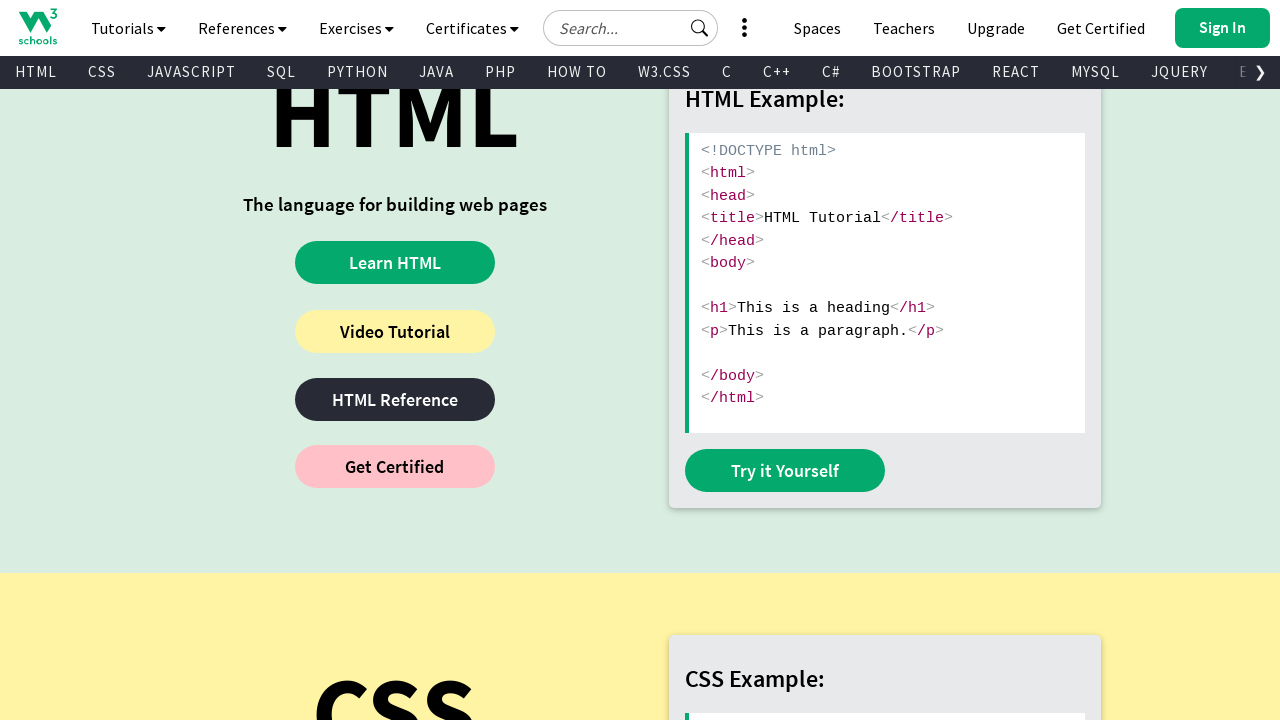